Tests filling a search input field by typing text, clearing it, and typing again with sequential key presses, then validates the input value.

Starting URL: https://practice.expandtesting.com/

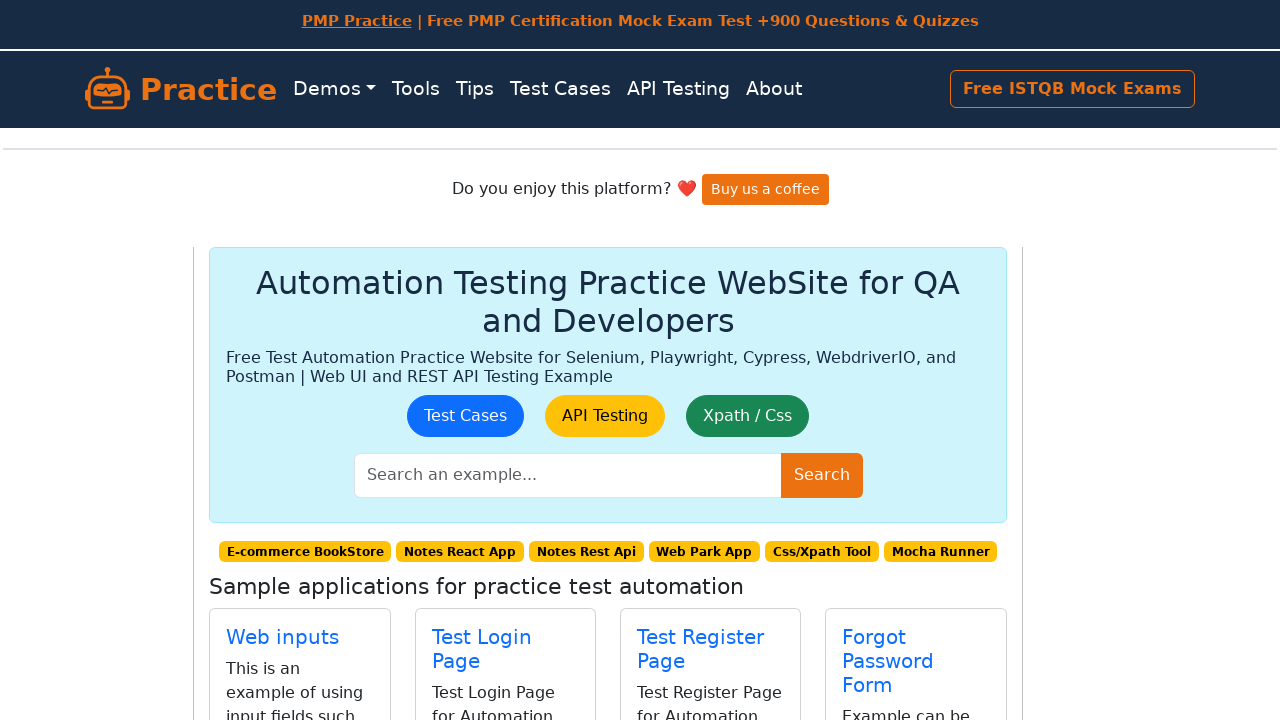

Located search input field with id 'search-input'
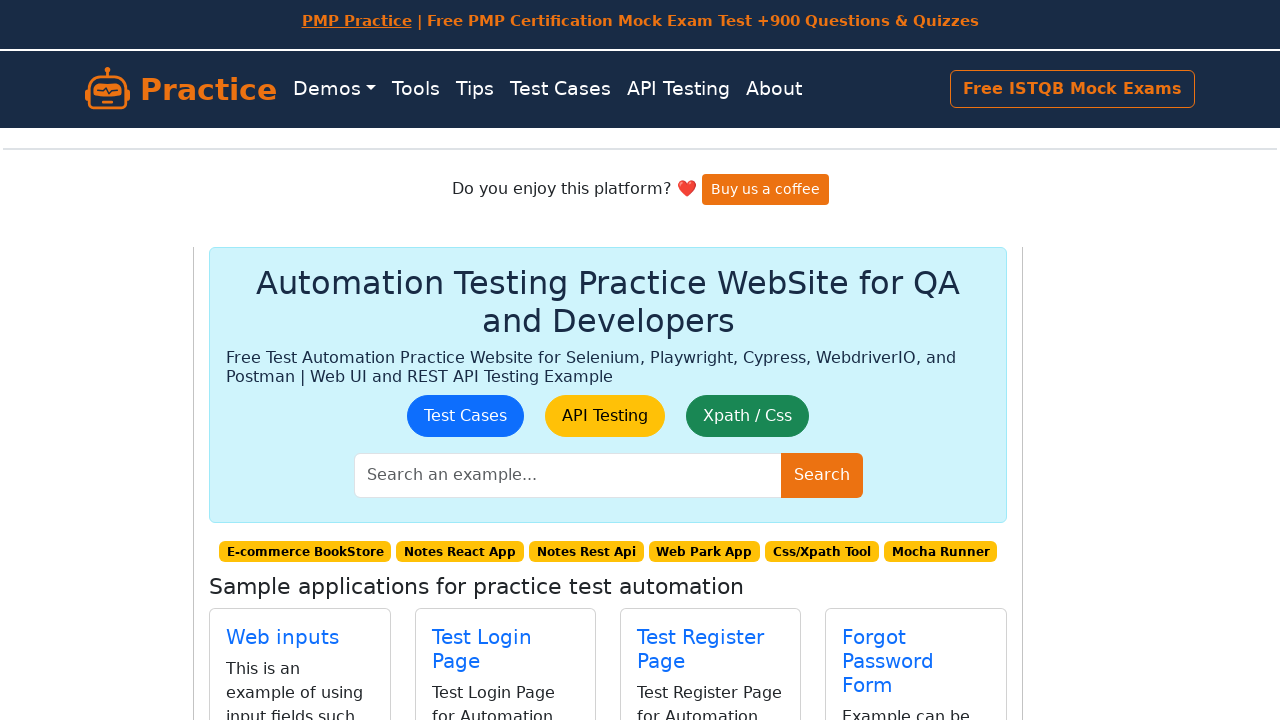

Filled search input field with 'khaja' on #search-input
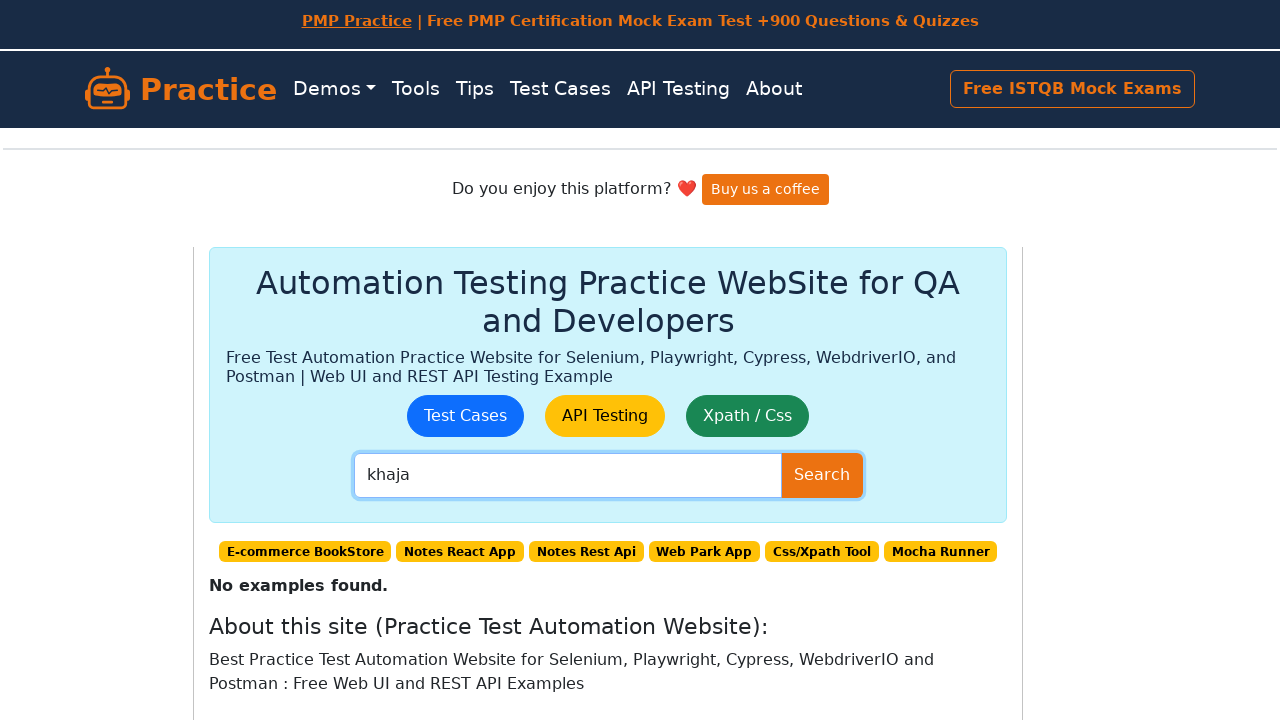

Cleared the search input field on #search-input
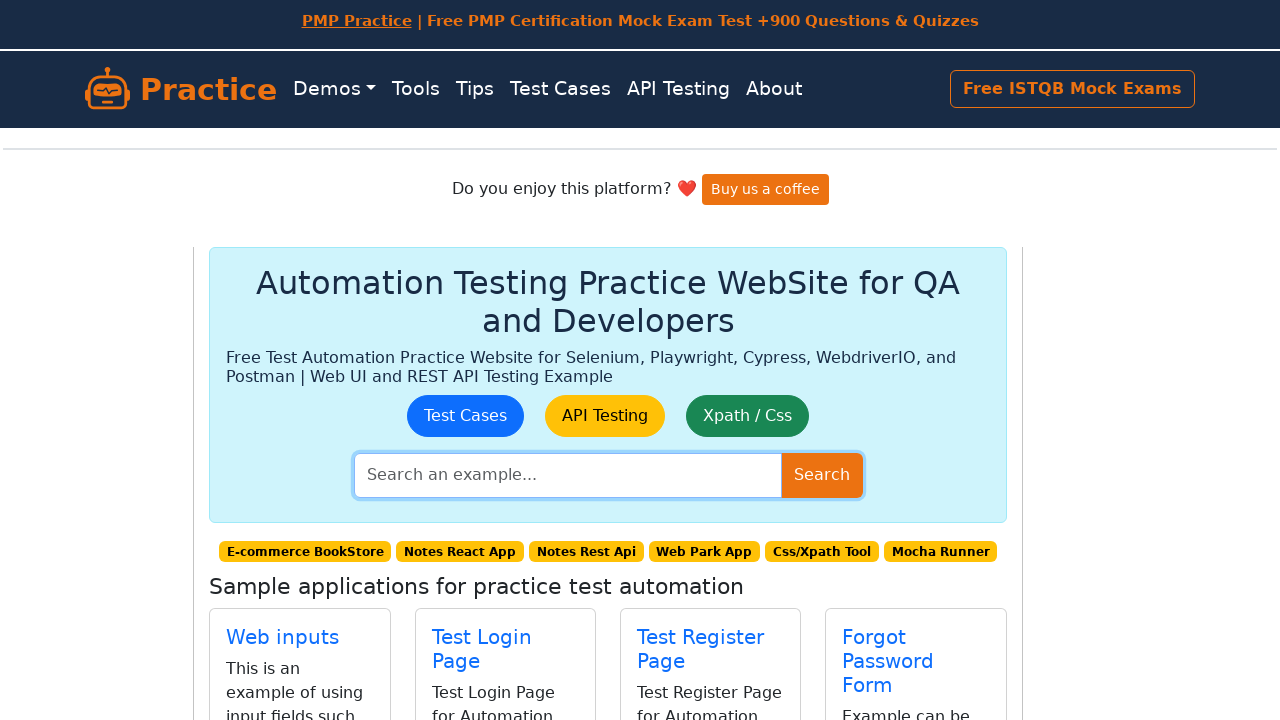

Typed 'khaja im back to form ' sequentially with 500ms delay between key presses
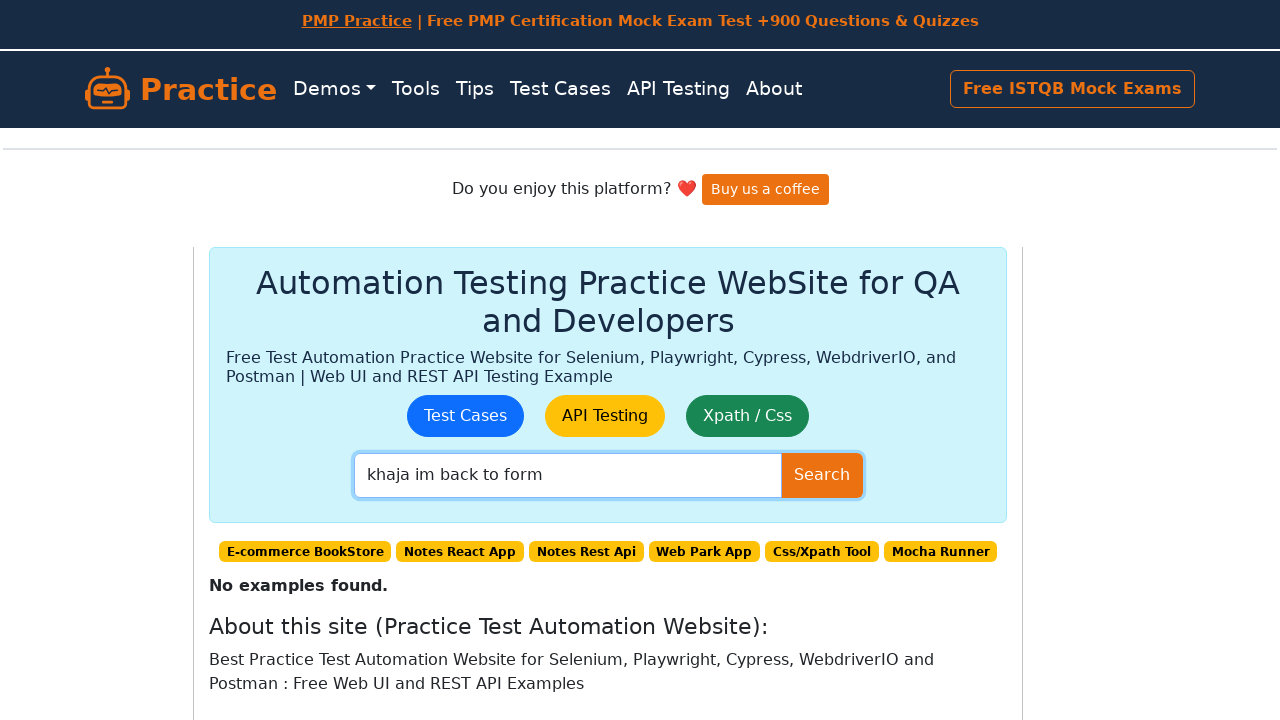

Validated that search input field contains expected value 'khaja im back to form '
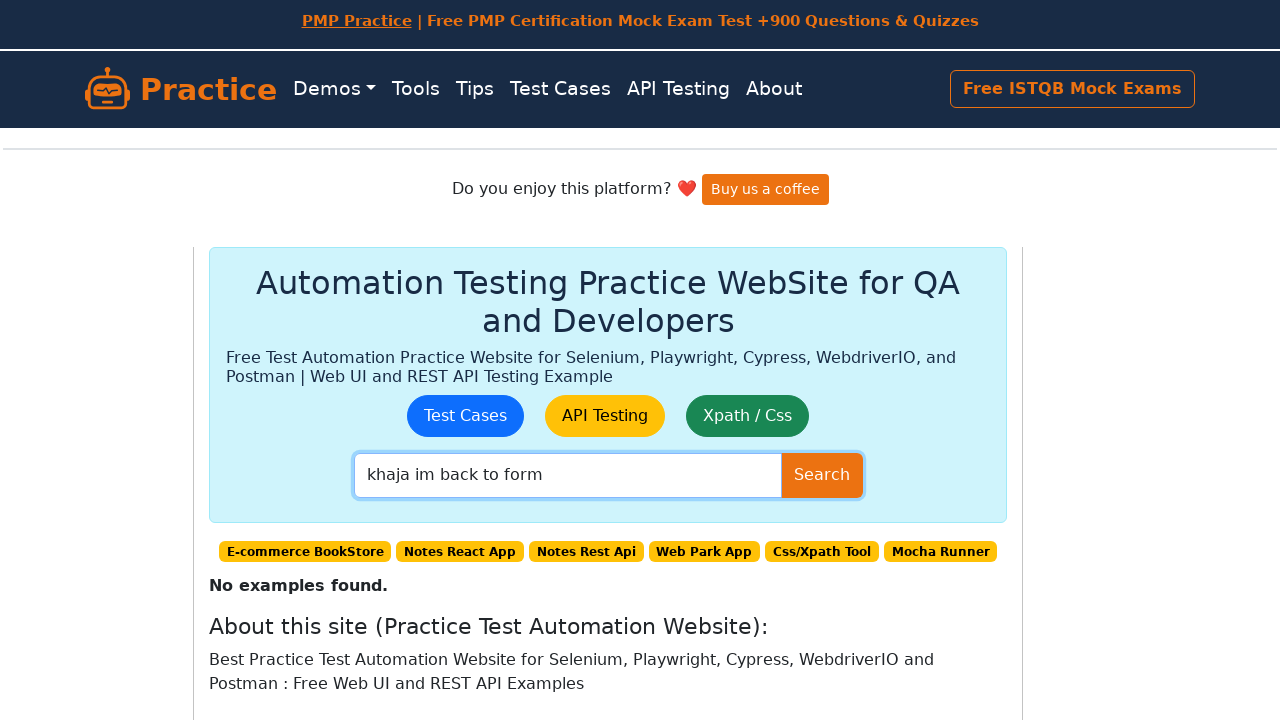

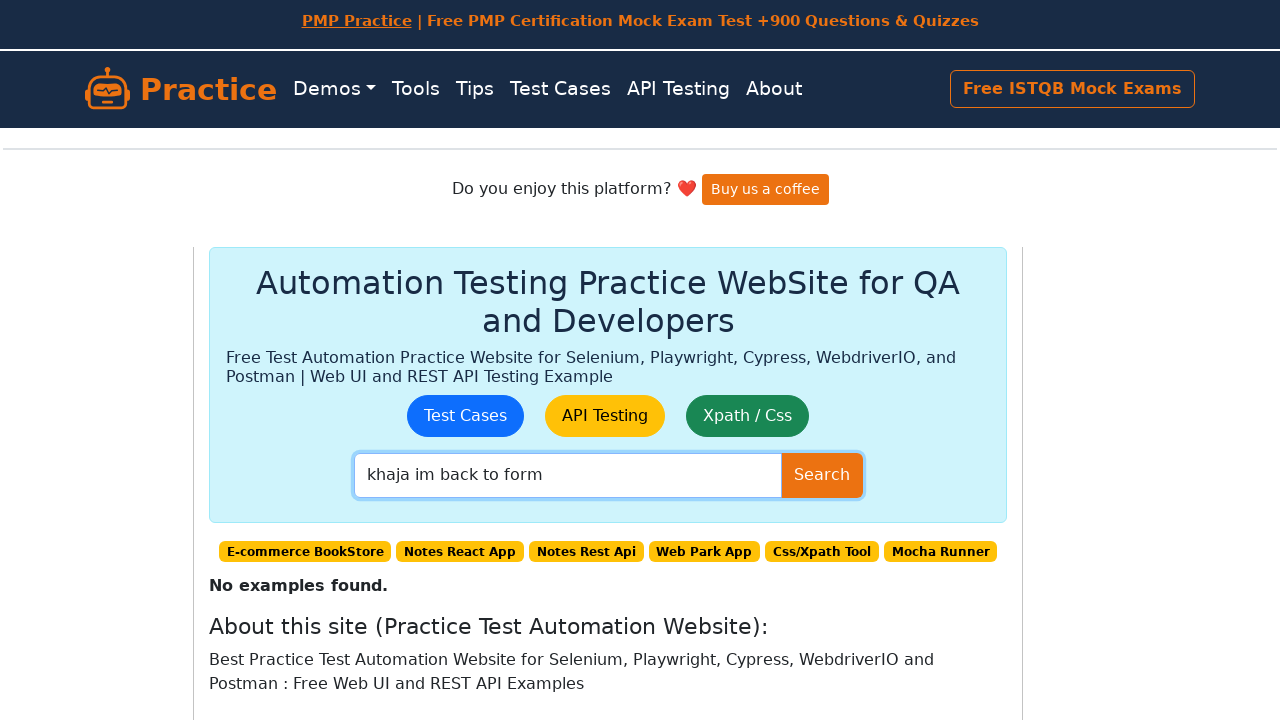